Clicks on a checkbox and verifies it is selected

Starting URL: https://rahulshettyacademy.com/AutomationPractice/

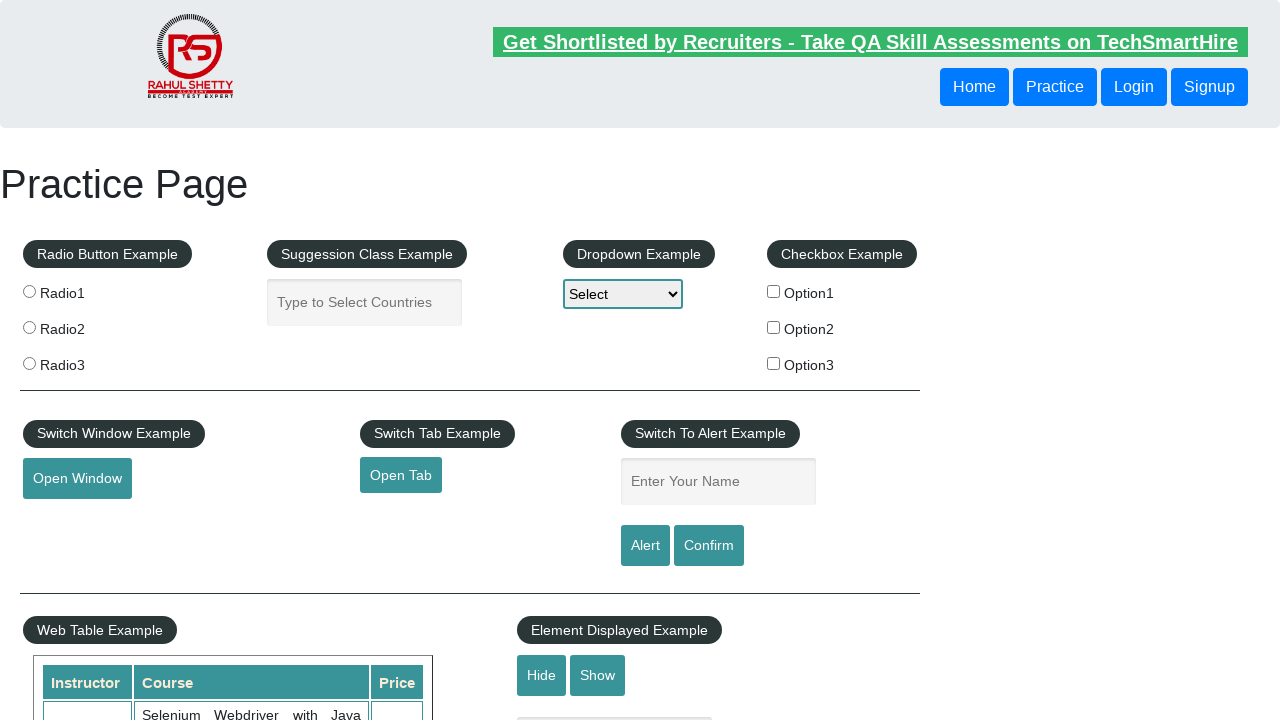

Navigated to https://rahulshettyacademy.com/AutomationPractice/
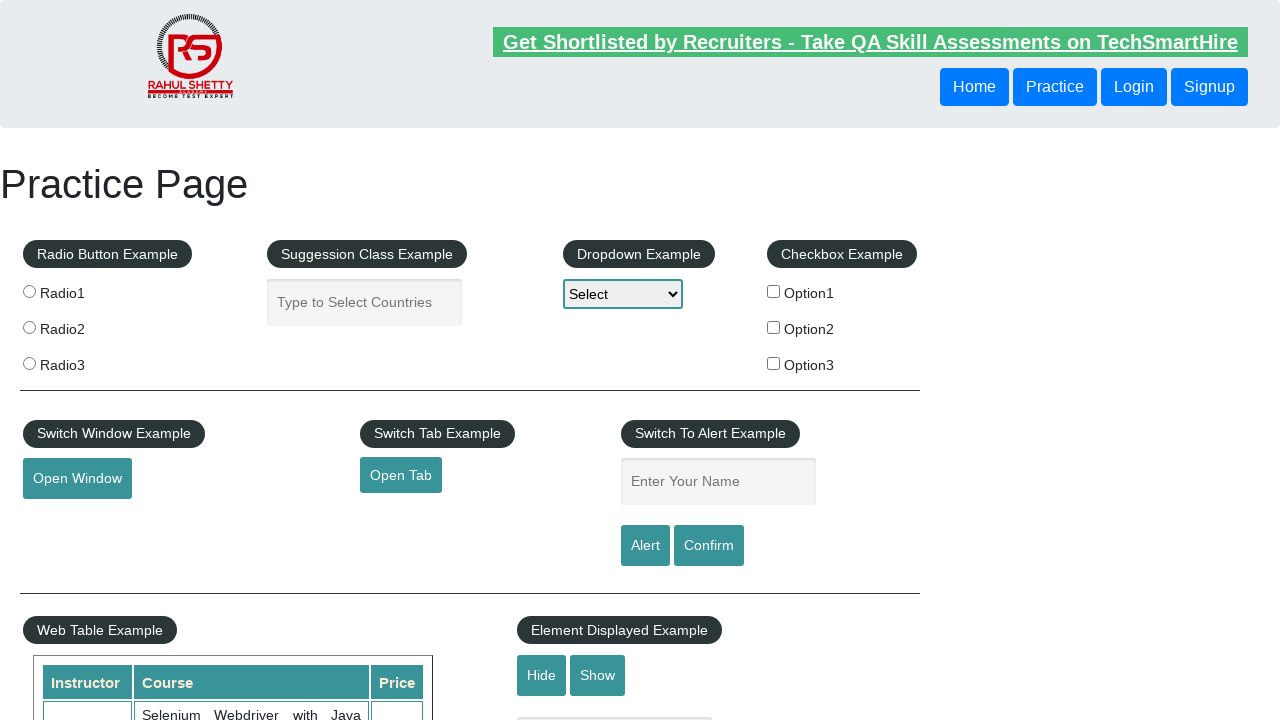

Clicked on checkbox option 1 at (774, 291) on #checkBoxOption1
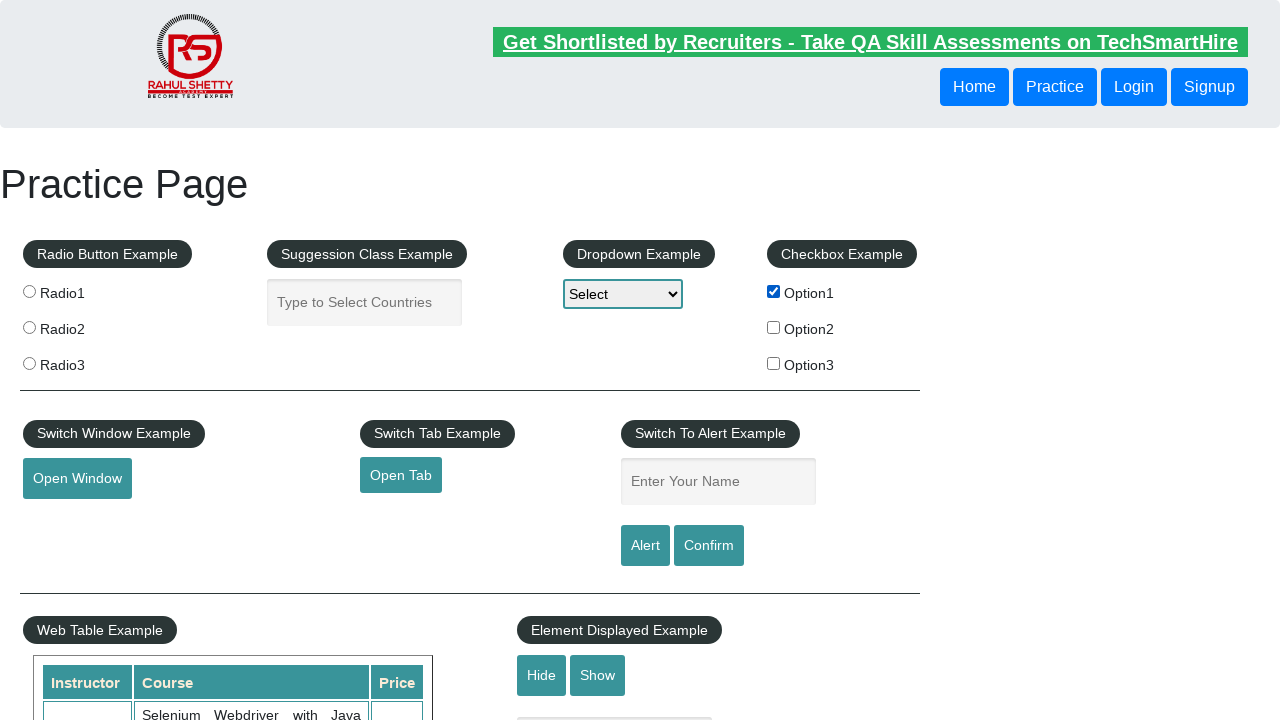

Verified checkbox option 1 is selected: True
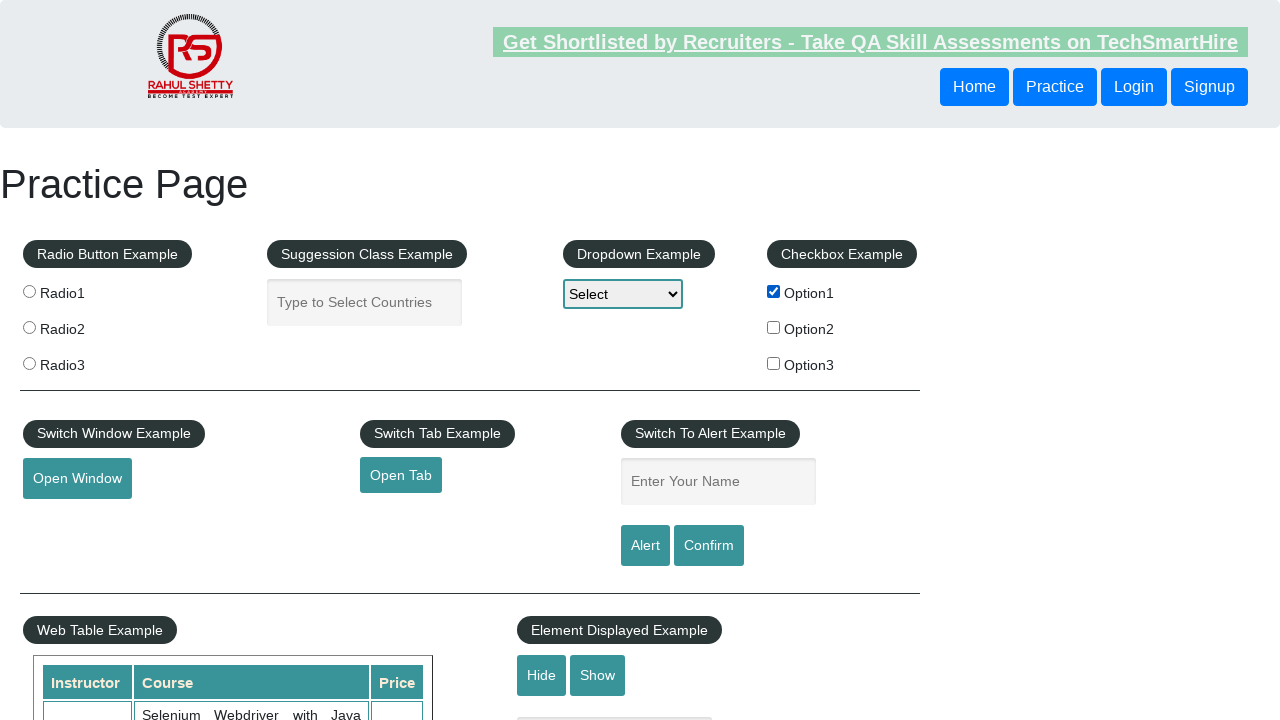

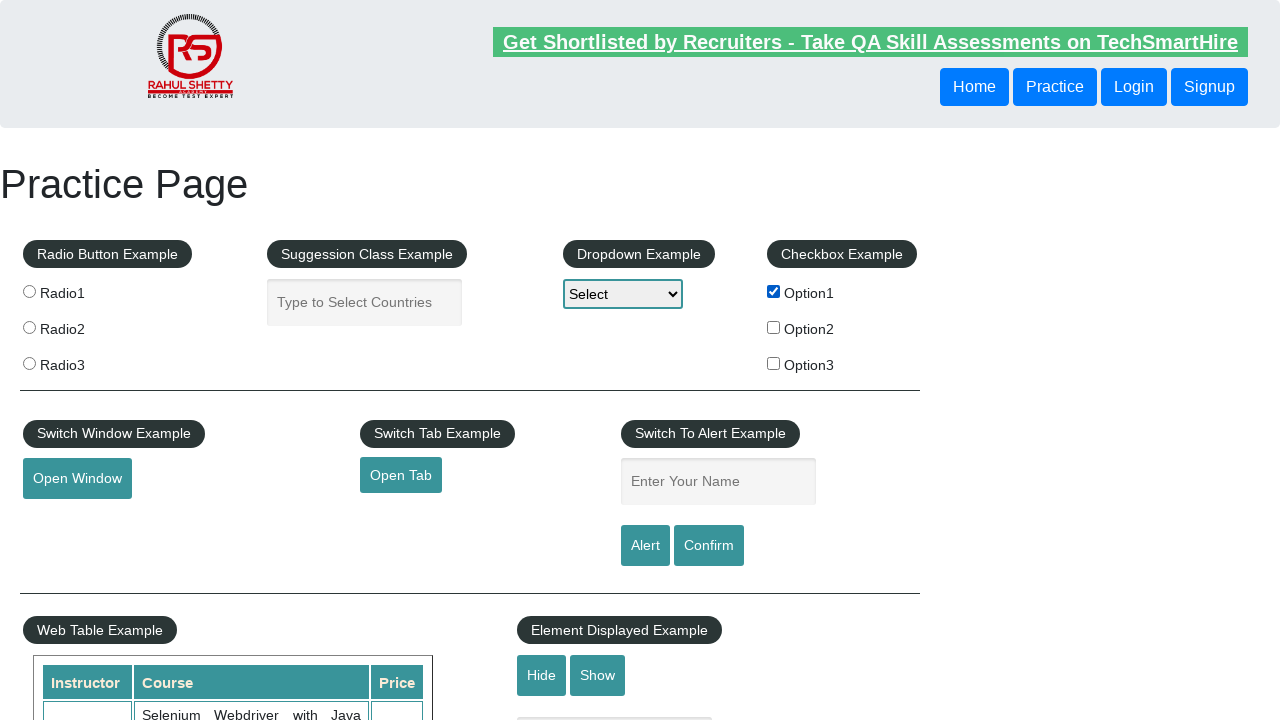